Tests jQuery UI draggable functionality by navigating to the draggable demo page and dragging an element to a new position

Starting URL: https://jqueryui.com

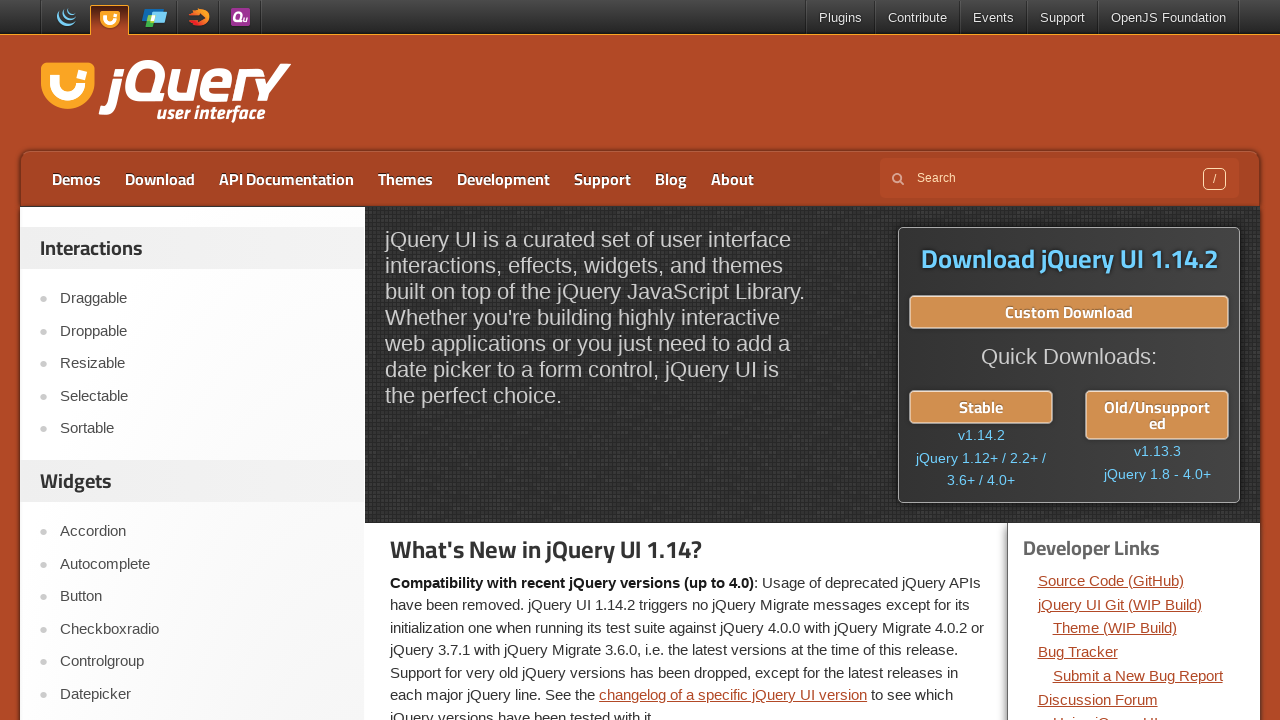

Clicked on the Draggable link to navigate to the demo page at (202, 299) on a:text('Draggable')
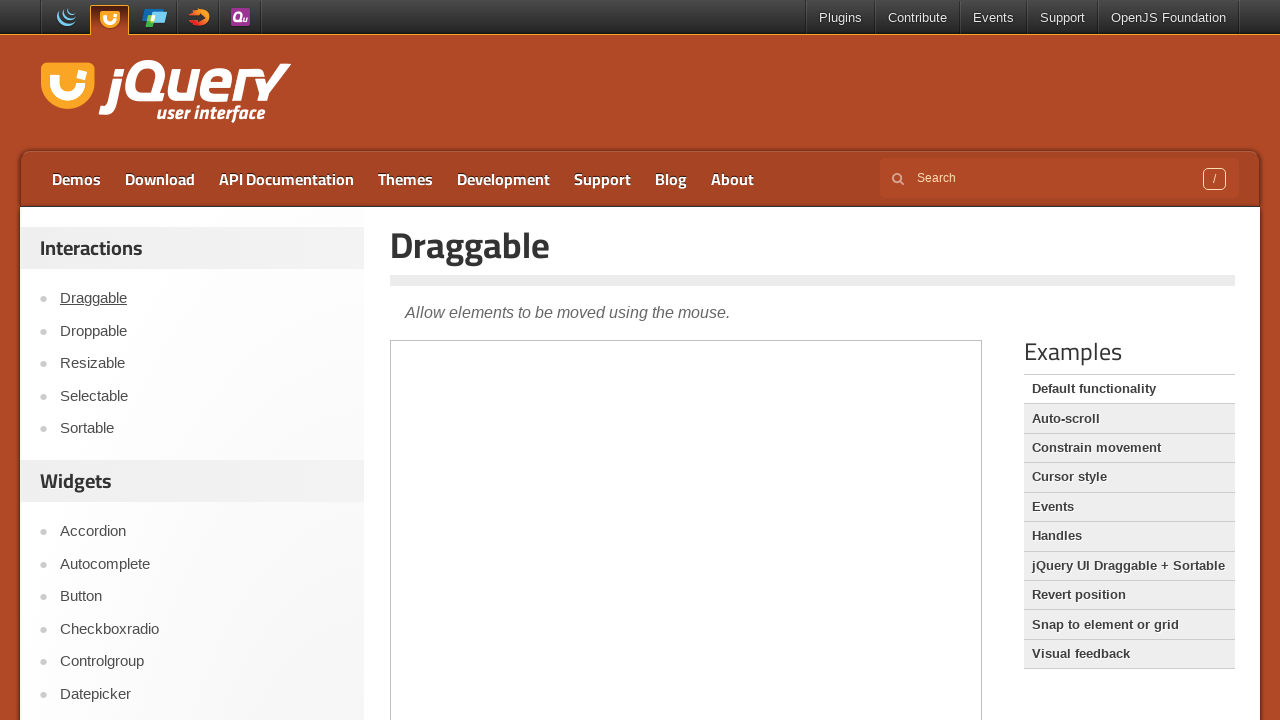

Waited for iframe to load
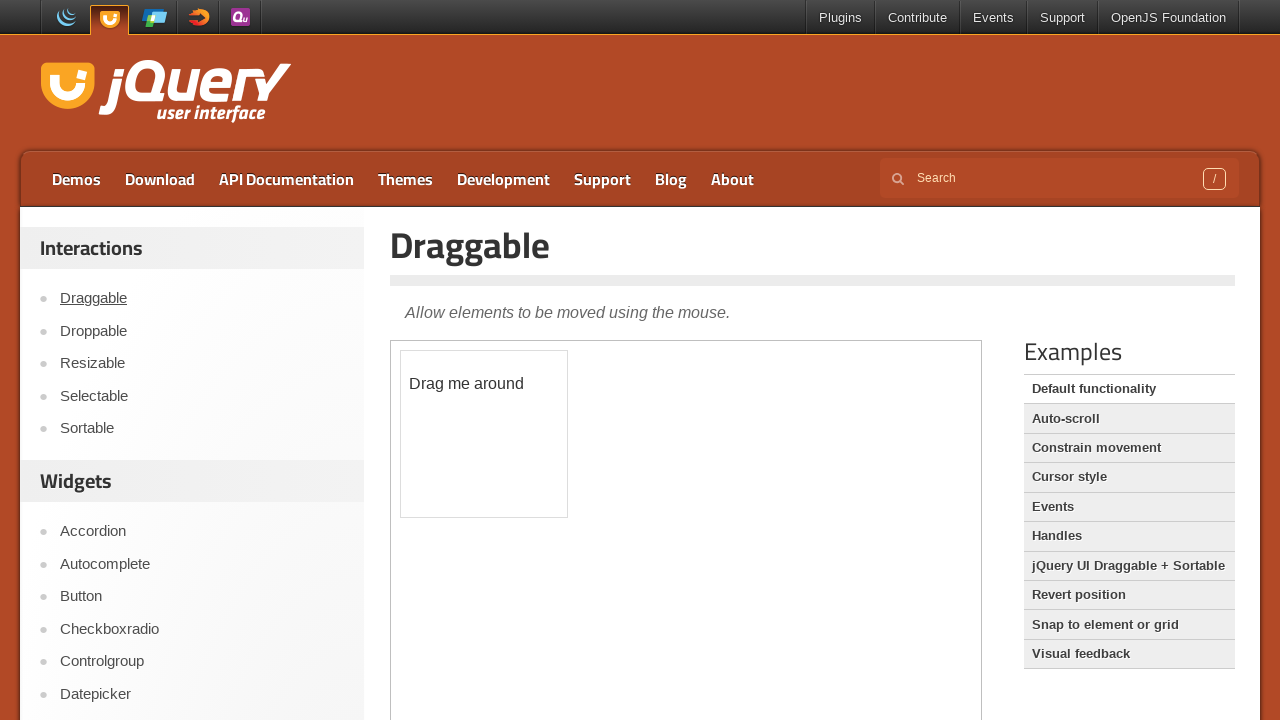

Located and switched to the first iframe
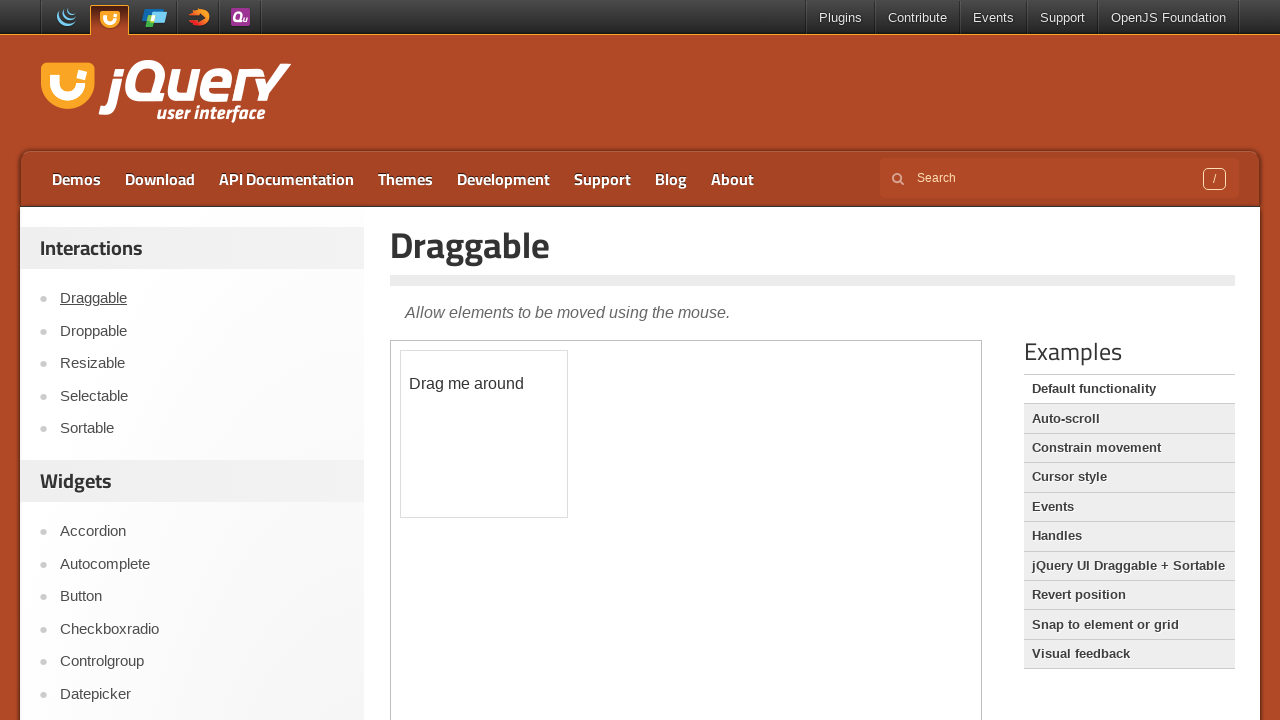

Located the draggable element
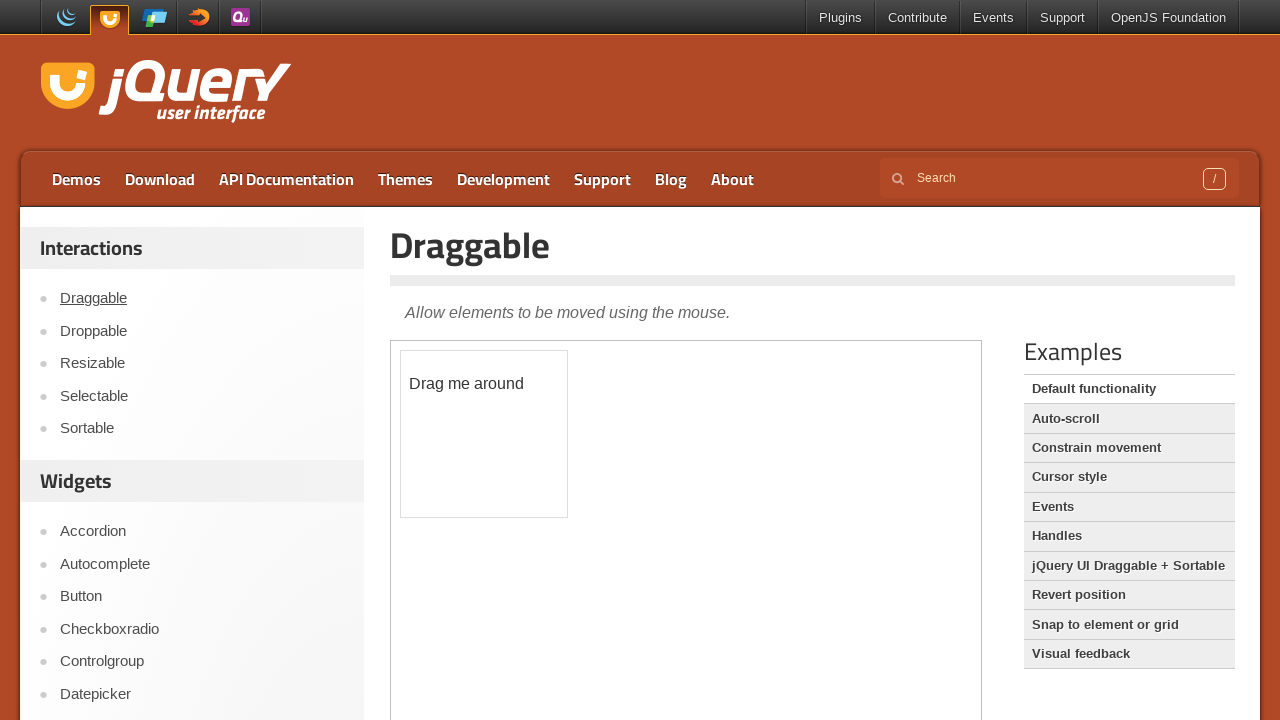

Dragged the draggable element to position x:150, y:150 at (551, 501)
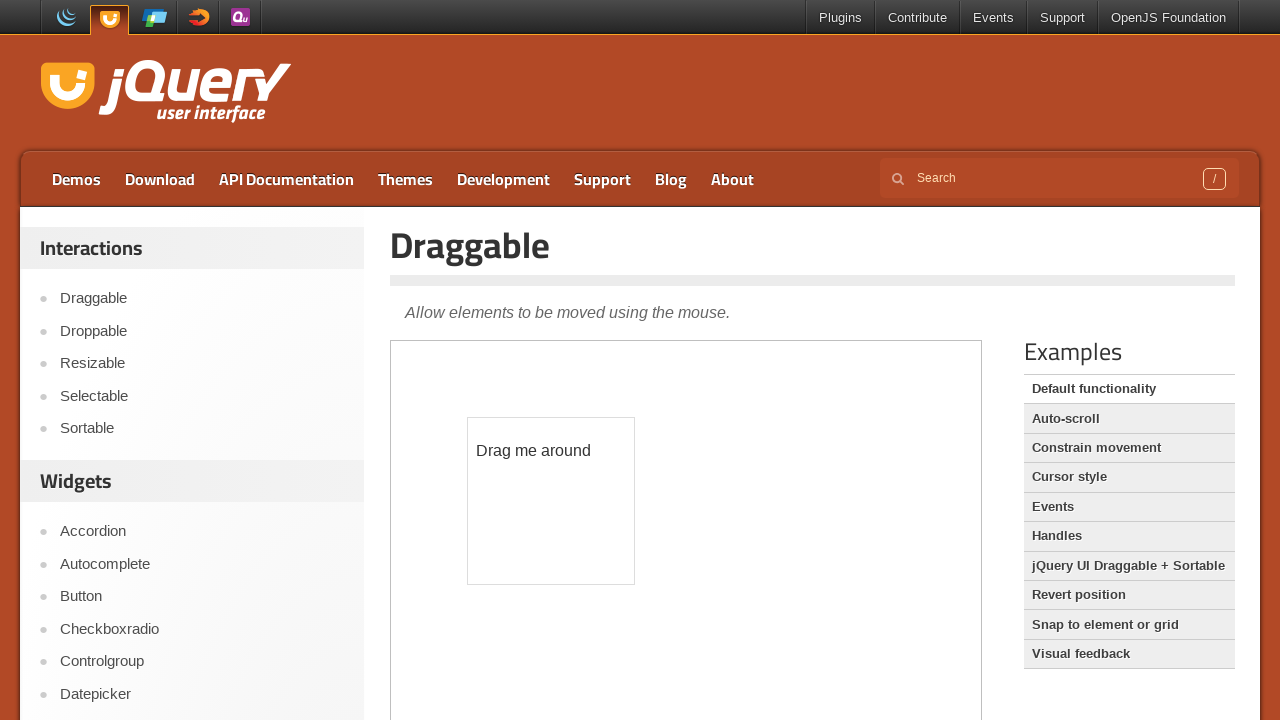

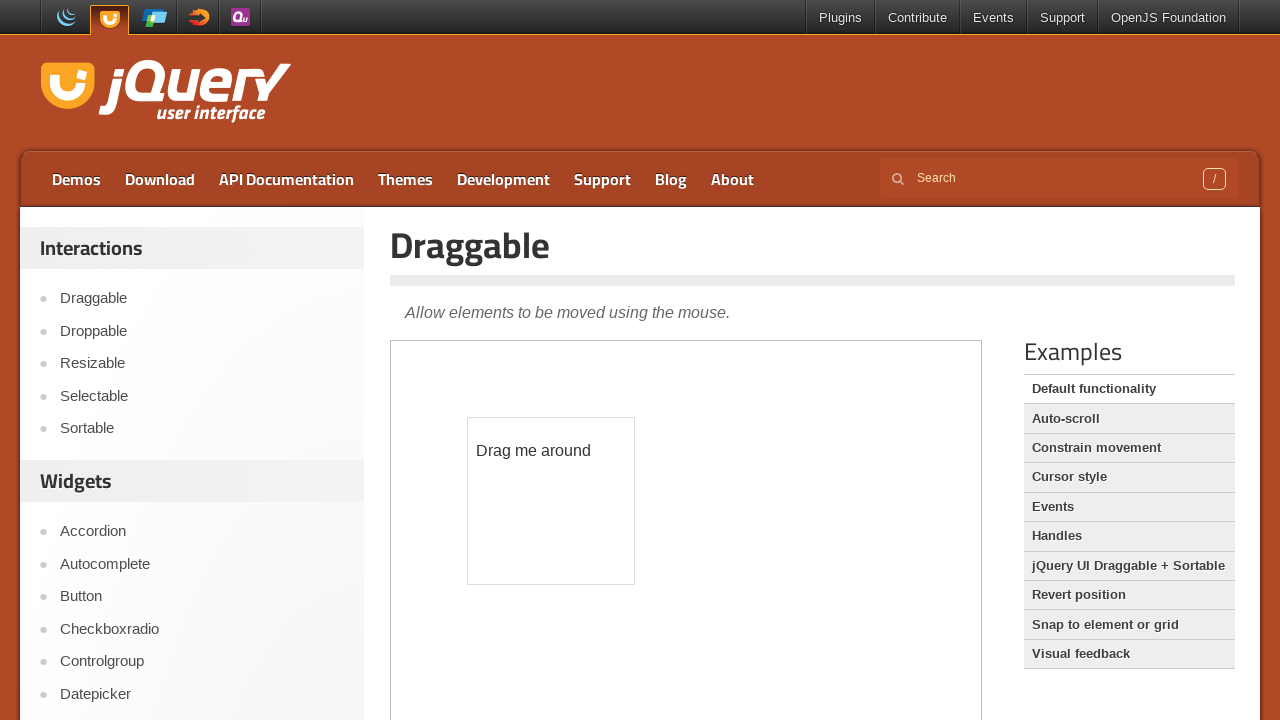